Tests clicking the login button when it becomes clickable

Starting URL: https://the-internet.herokuapp.com/login

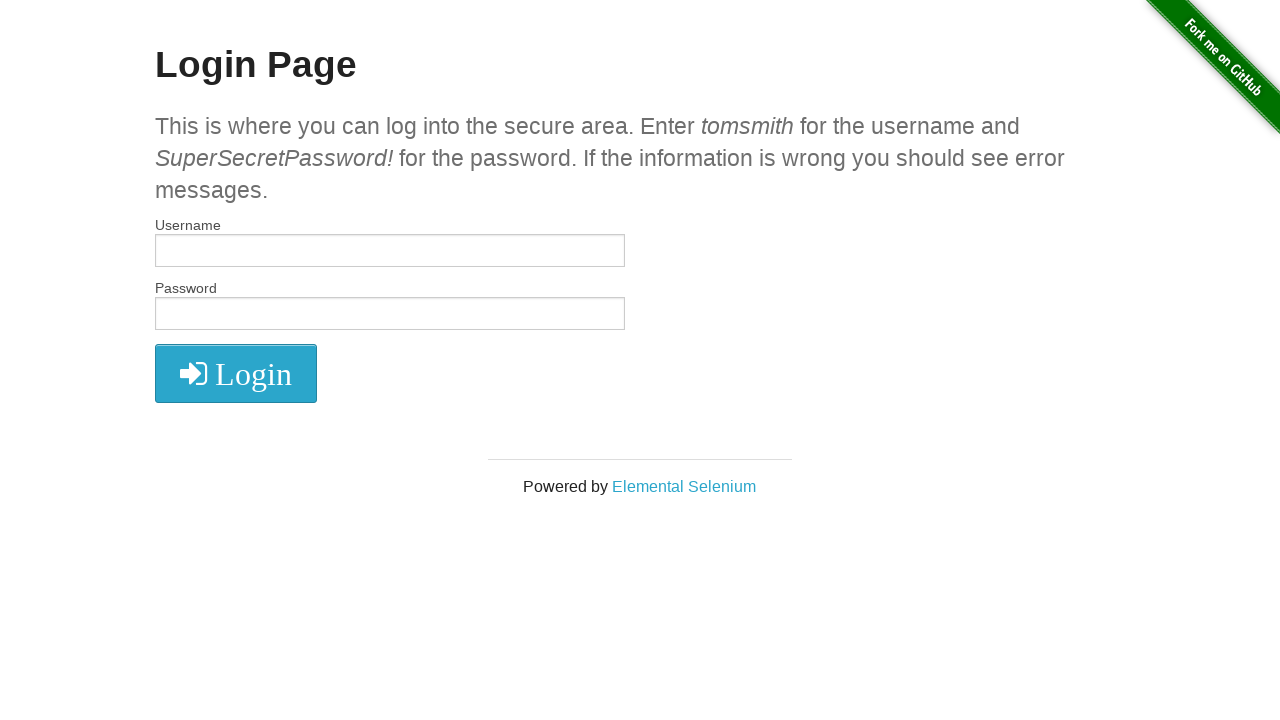

Waited for sign-in button to become visible
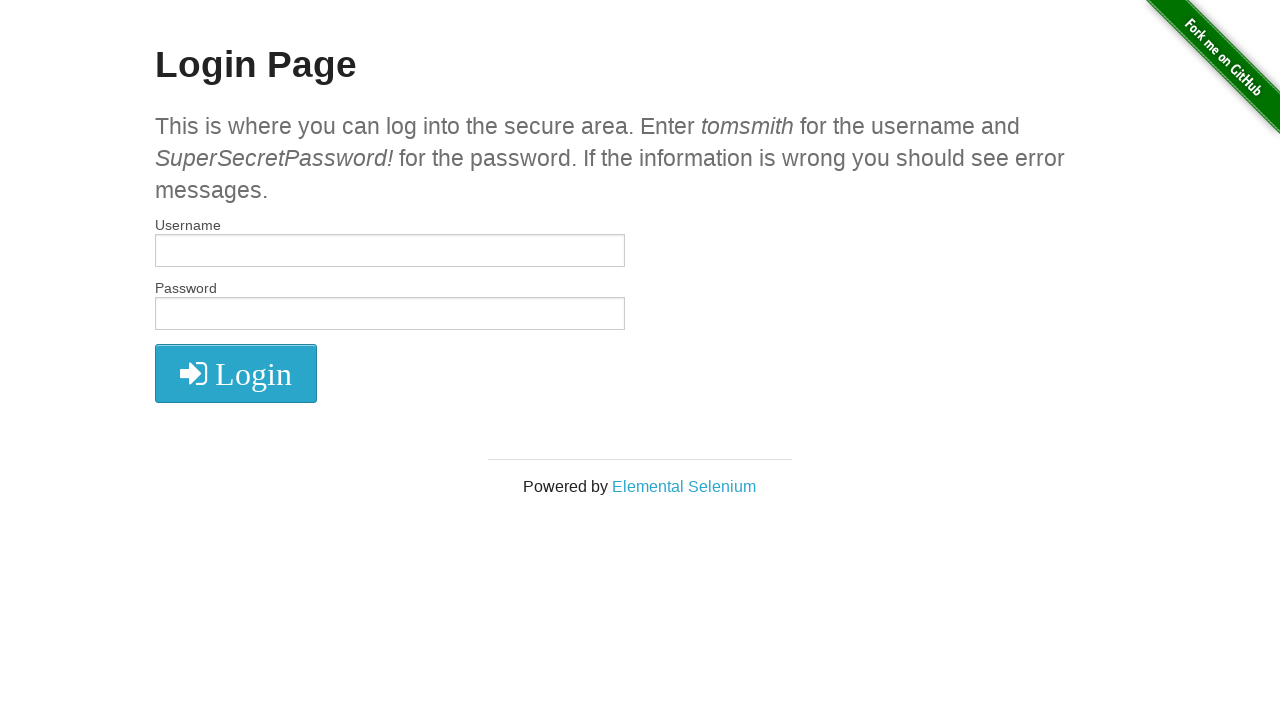

Clicked login button when it became clickable at (236, 374) on .fa.fa-2x.fa-sign-in
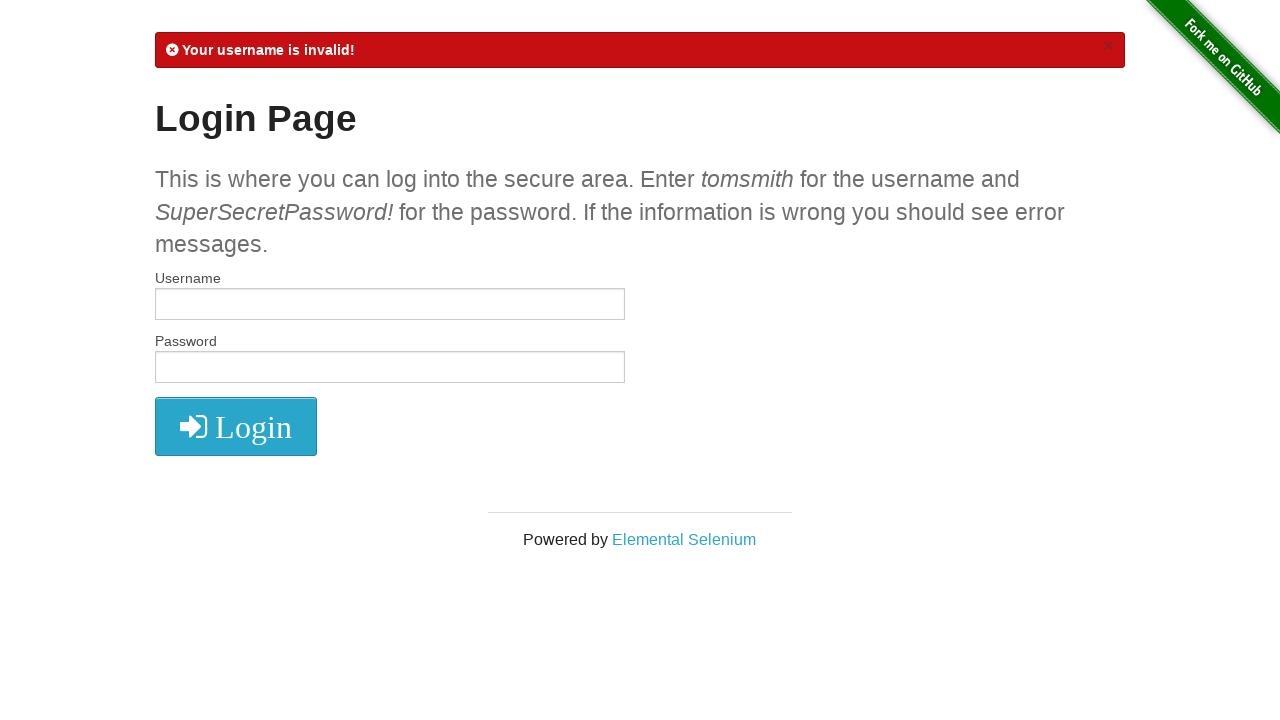

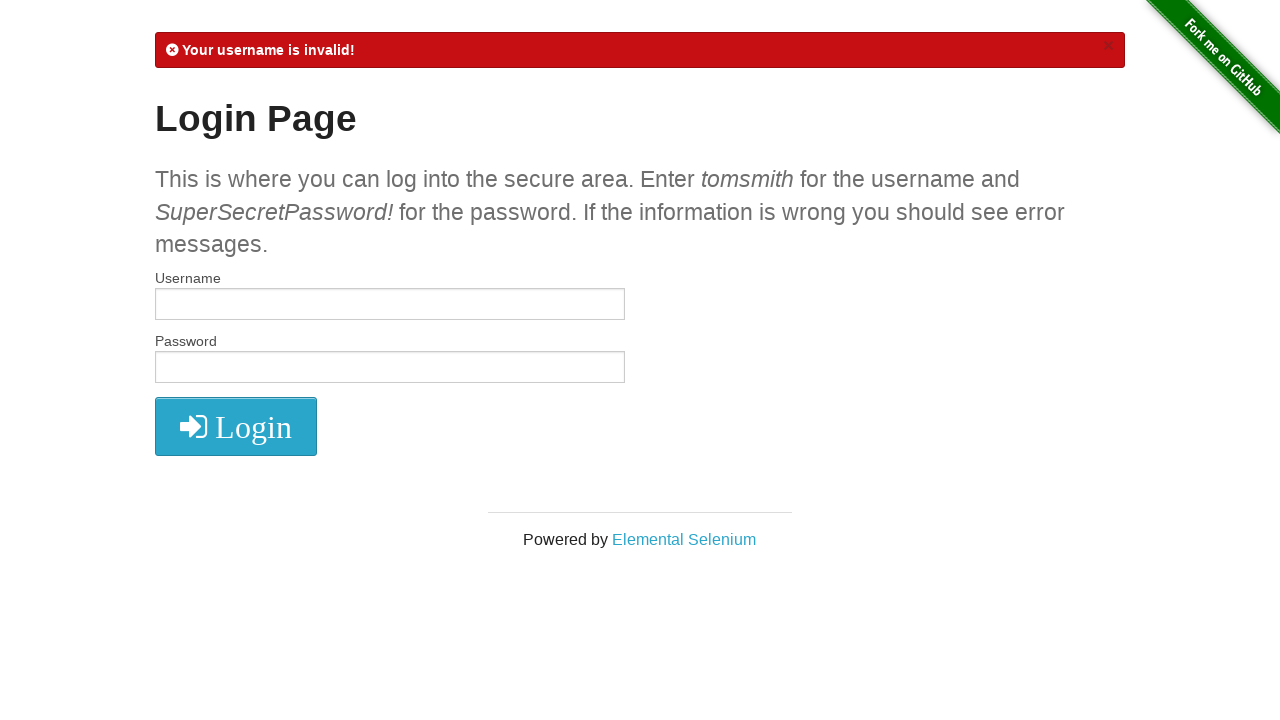